Tests selectable UI functionality by performing a click-and-hold action across multiple selectable list items to select a range of elements.

Starting URL: http://only-testing-blog.blogspot.in/2014/09/selectable.html

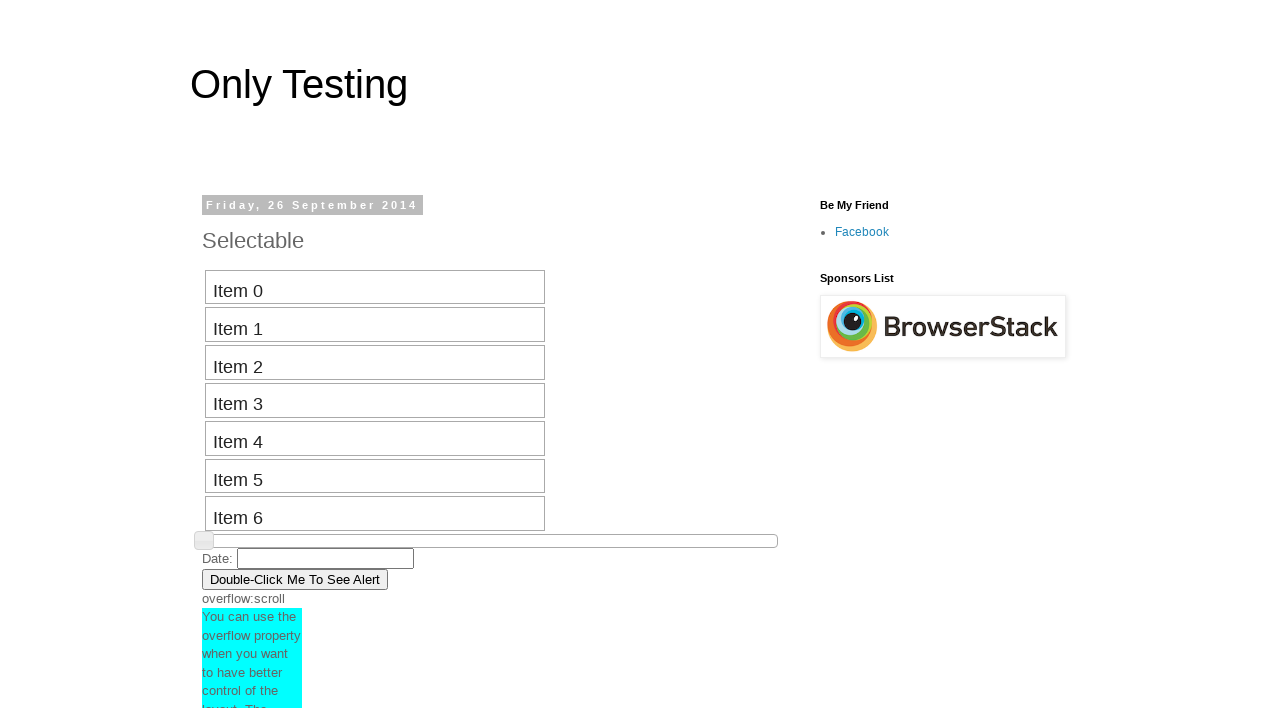

Waited for selectable list to be present
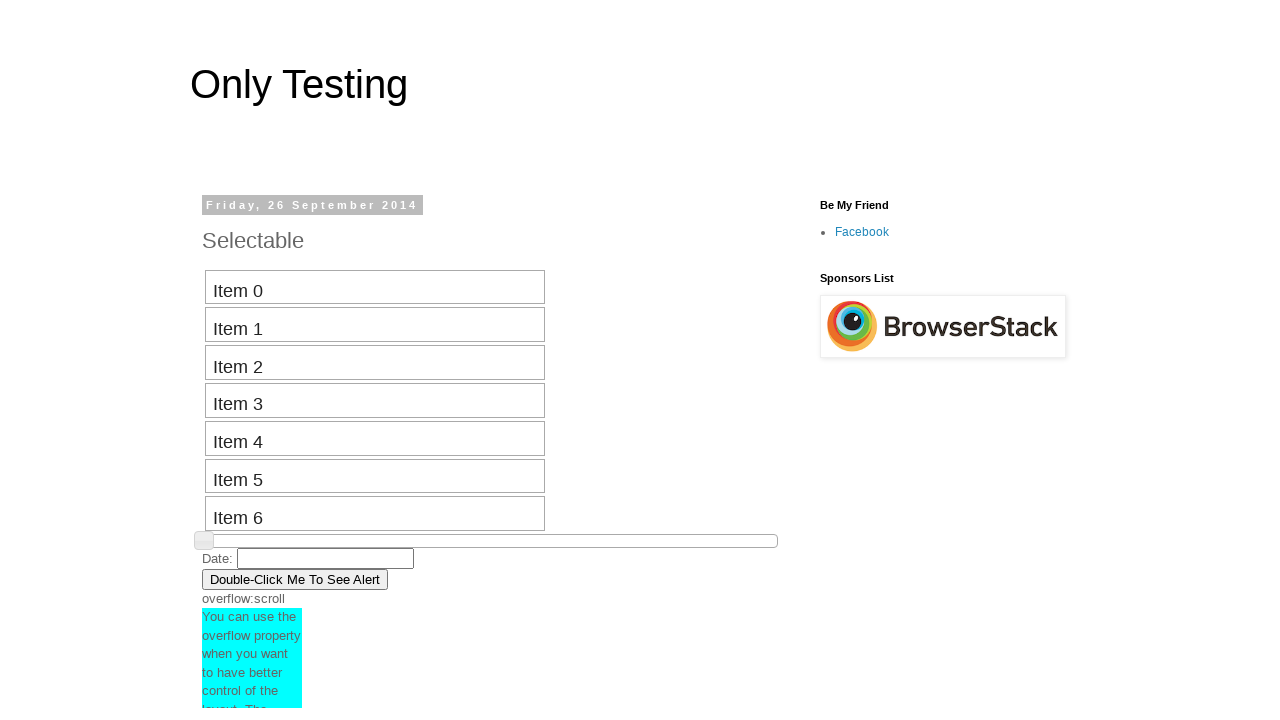

Retrieved all selectable items from the list
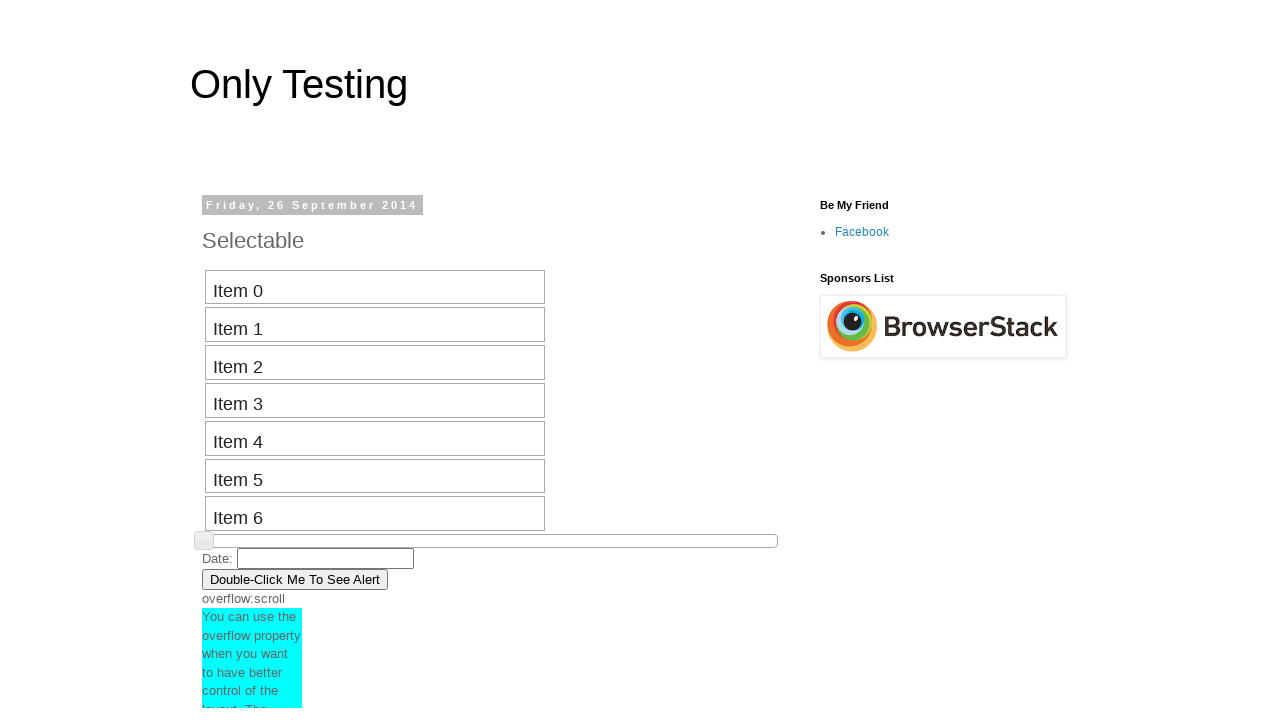

Located item 3 (index 2) in selectable list
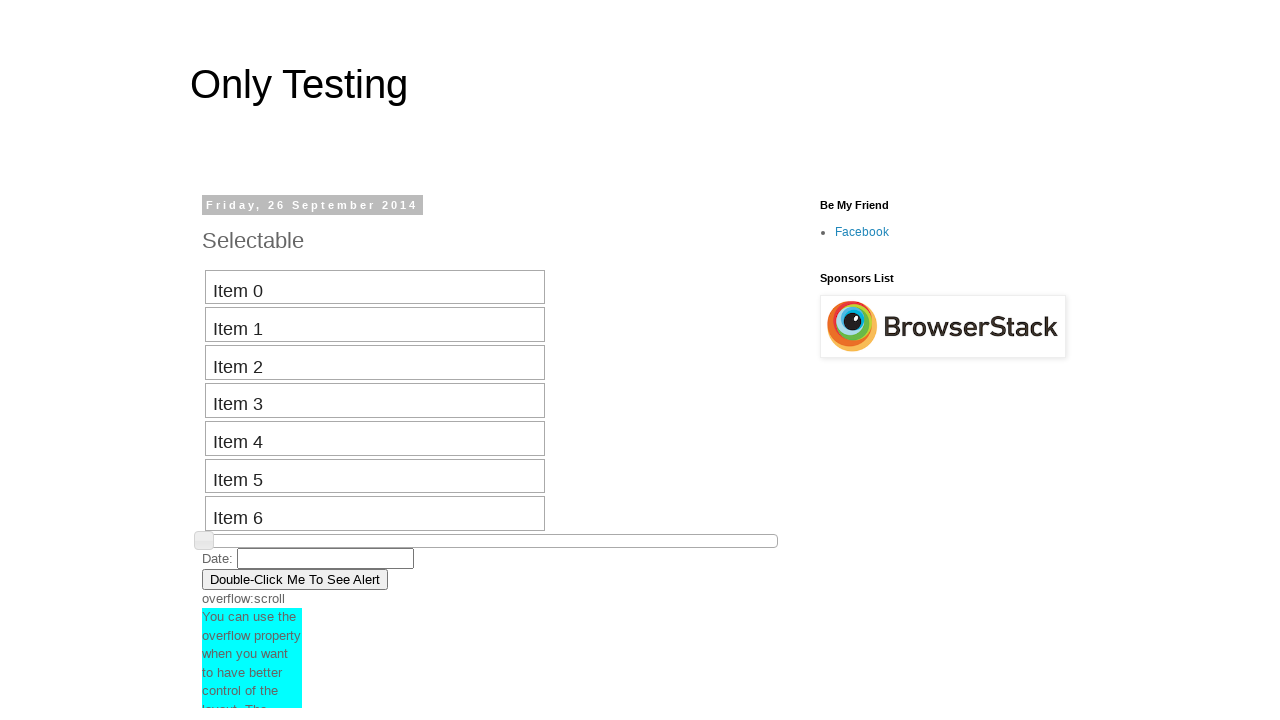

Located item 6 (index 5) in selectable list
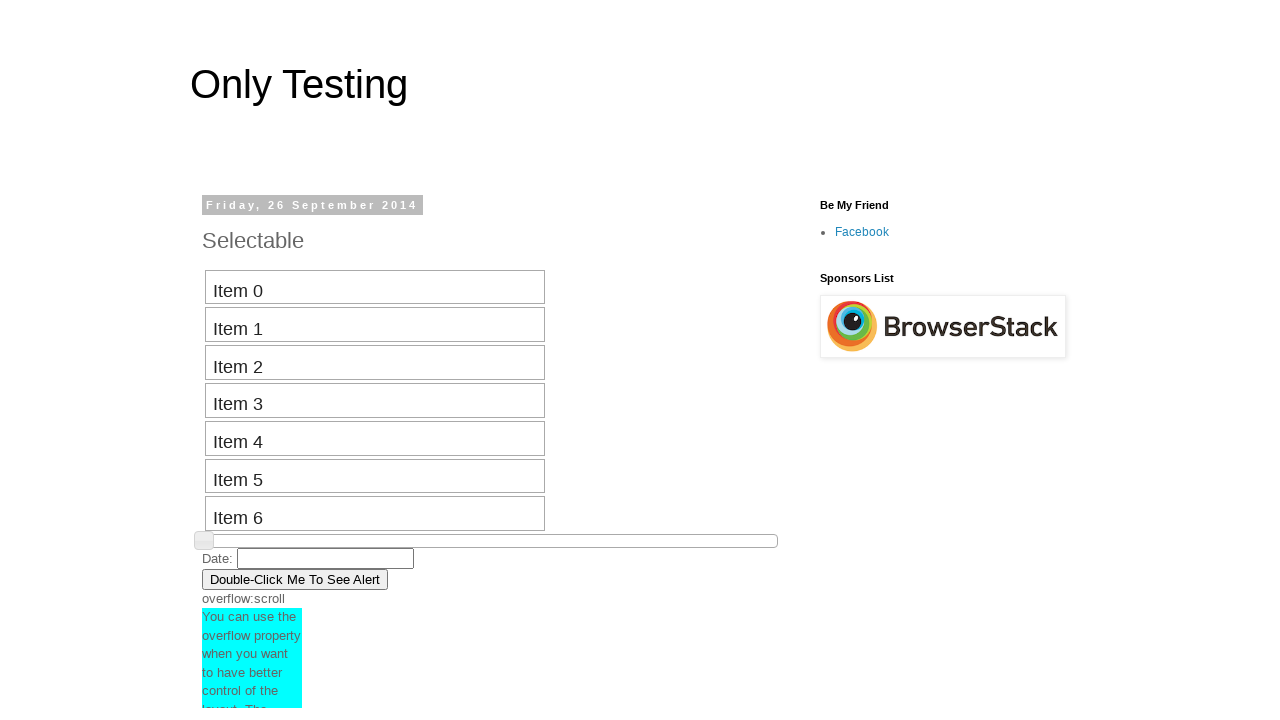

Retrieved bounding box for item 3
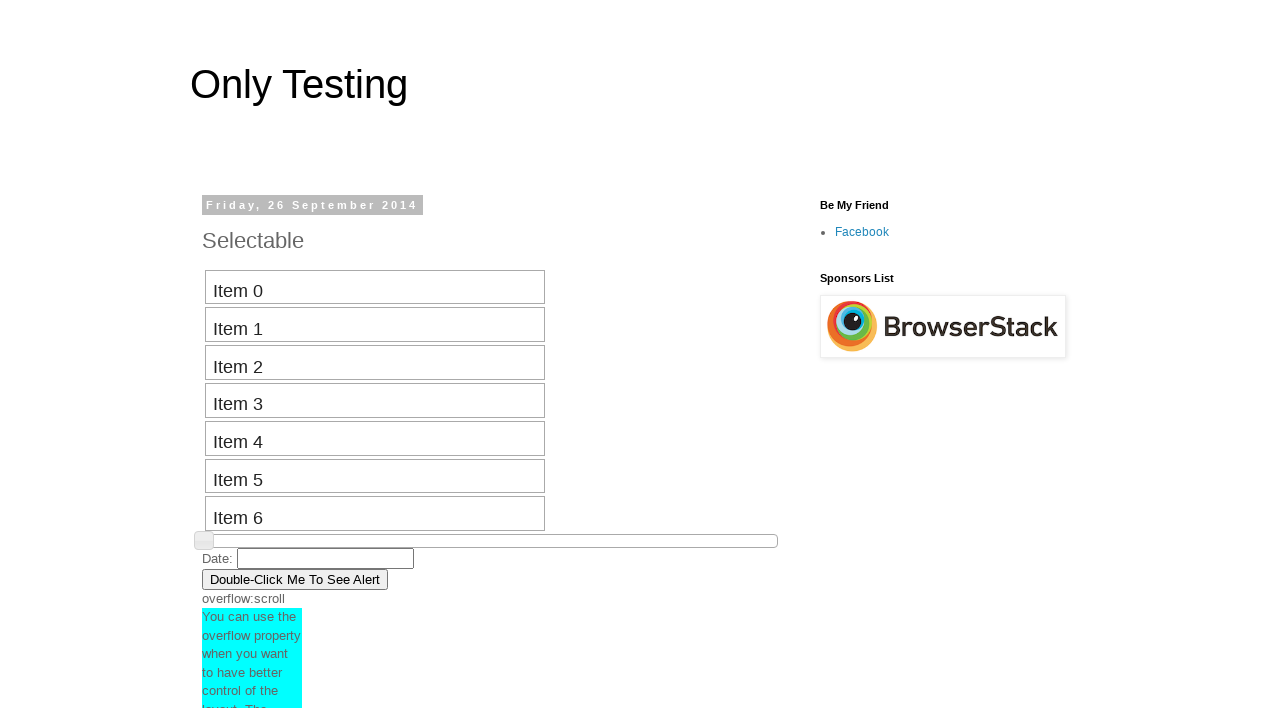

Retrieved bounding box for item 6
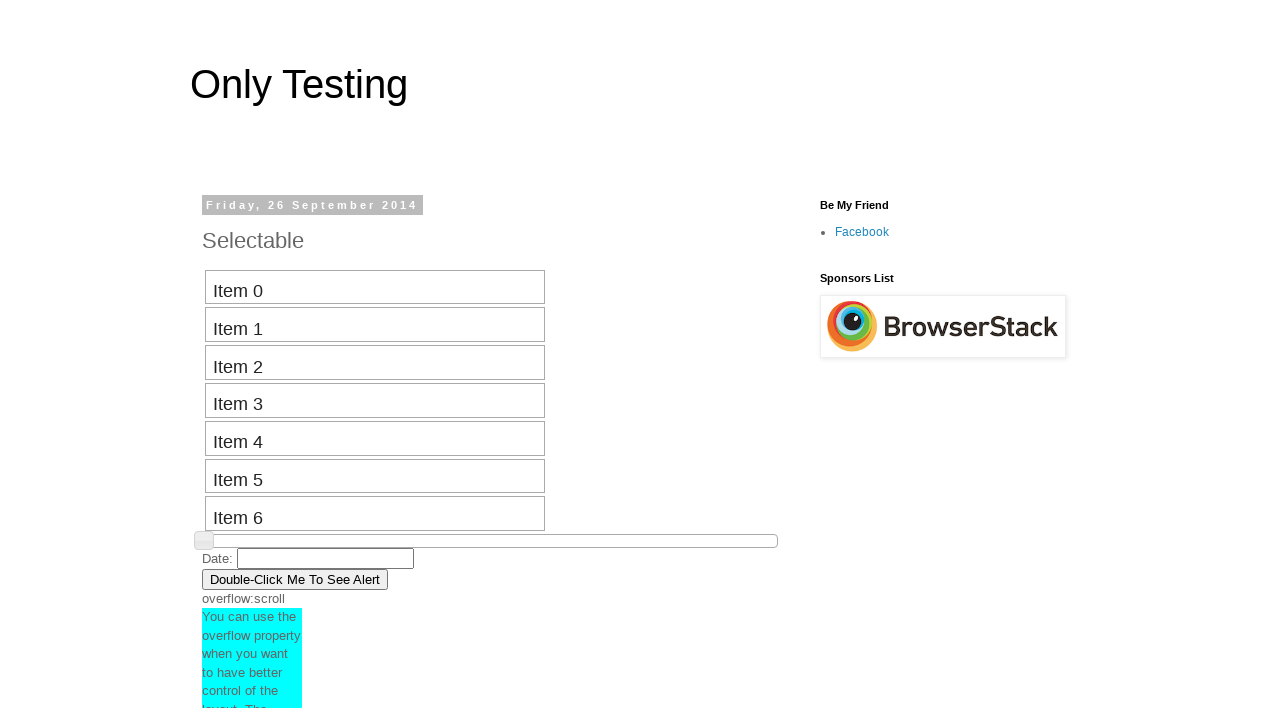

Moved mouse to center of item 3 at (375, 363)
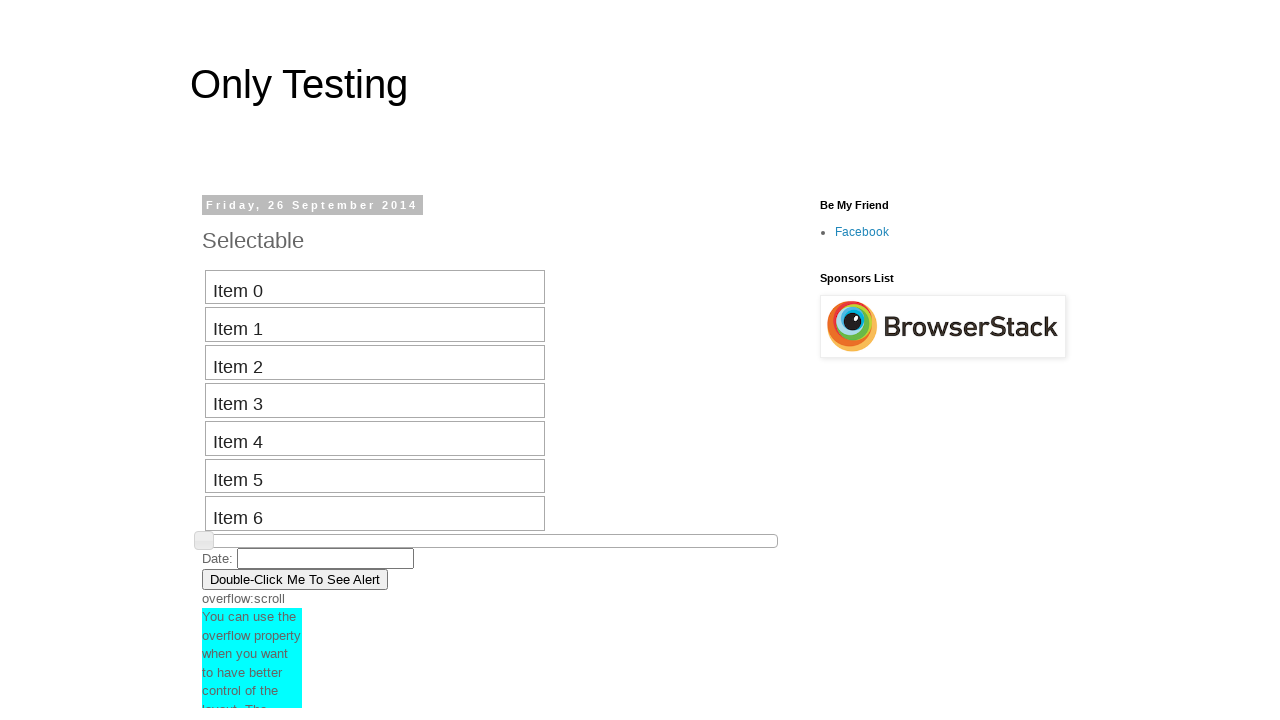

Pressed mouse button down on item 3 at (375, 363)
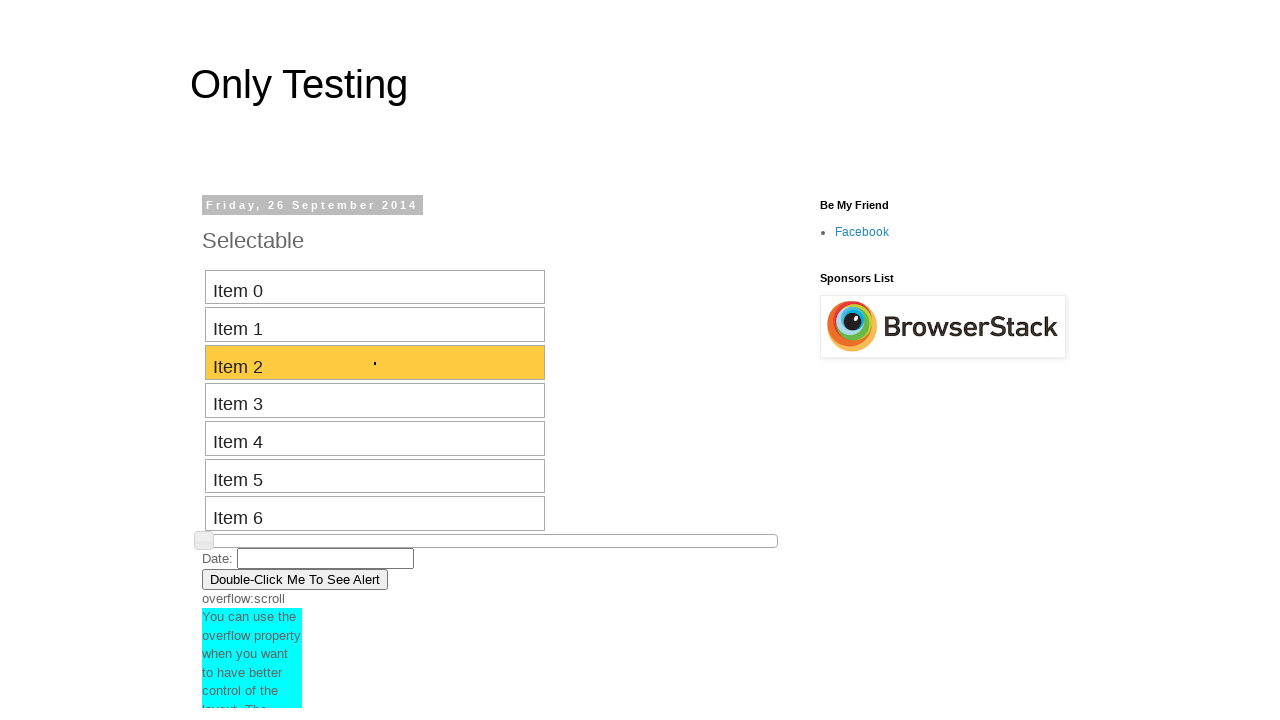

Dragged mouse to center of item 6 while button held down at (375, 476)
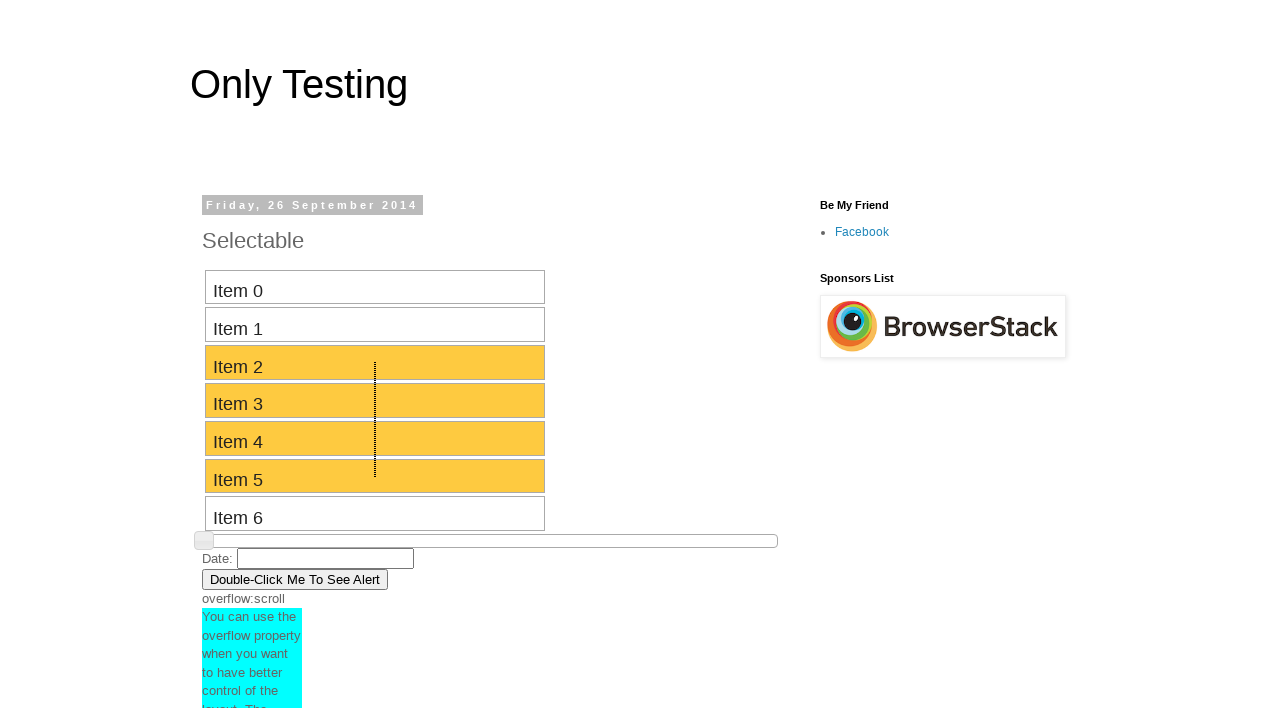

Released mouse button to complete selection of items 3-6 at (375, 476)
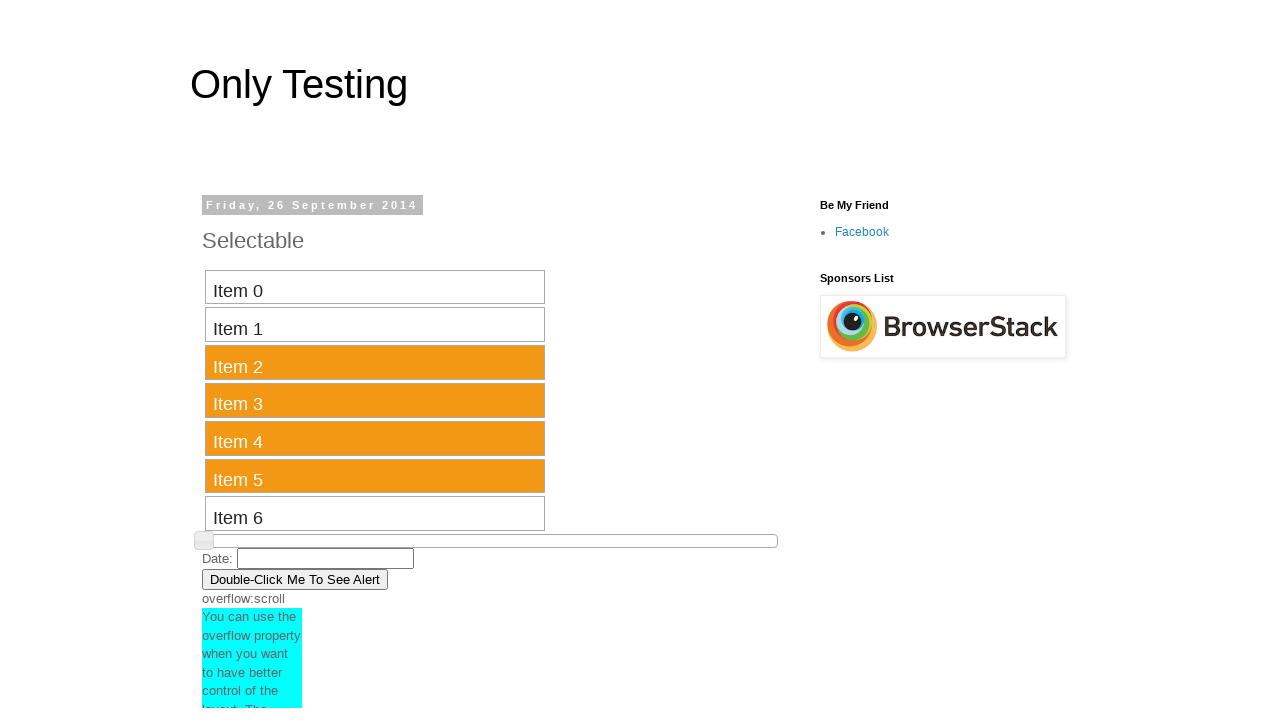

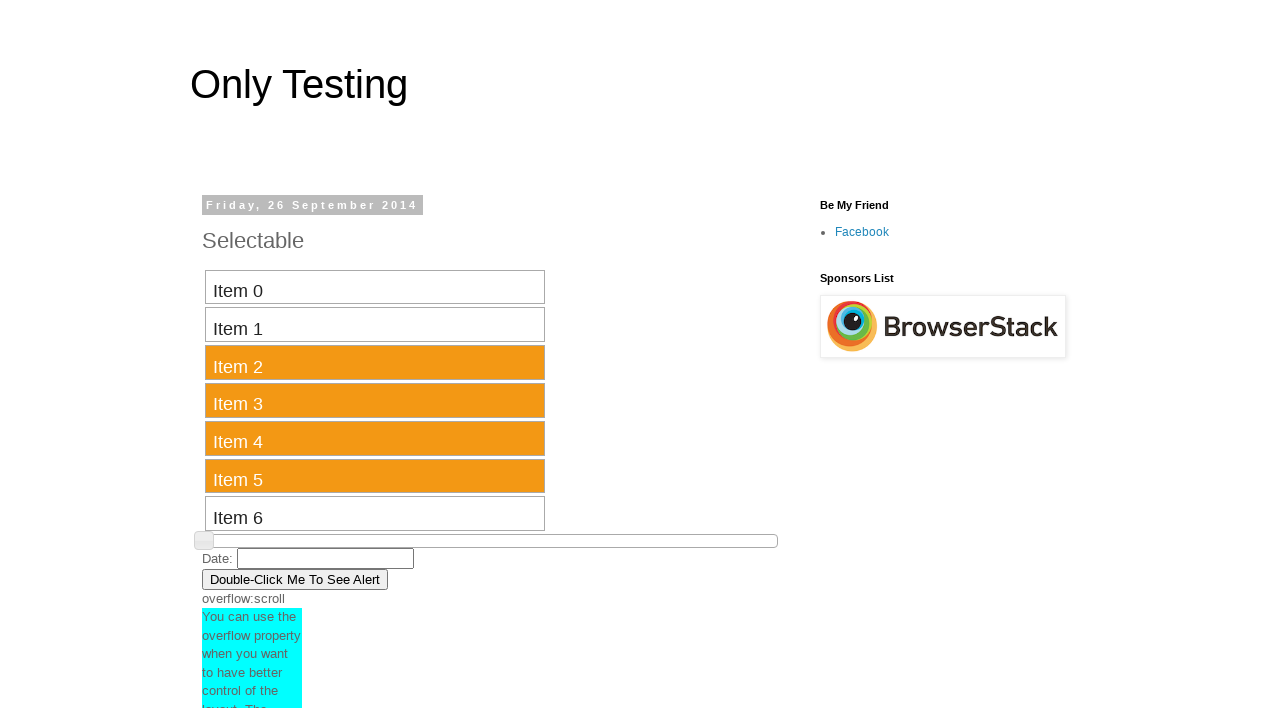